Tests dynamic controls page by clicking the Enable button and verifying that "It's enabled!" message appears

Starting URL: https://the-internet.herokuapp.com/dynamic_controls

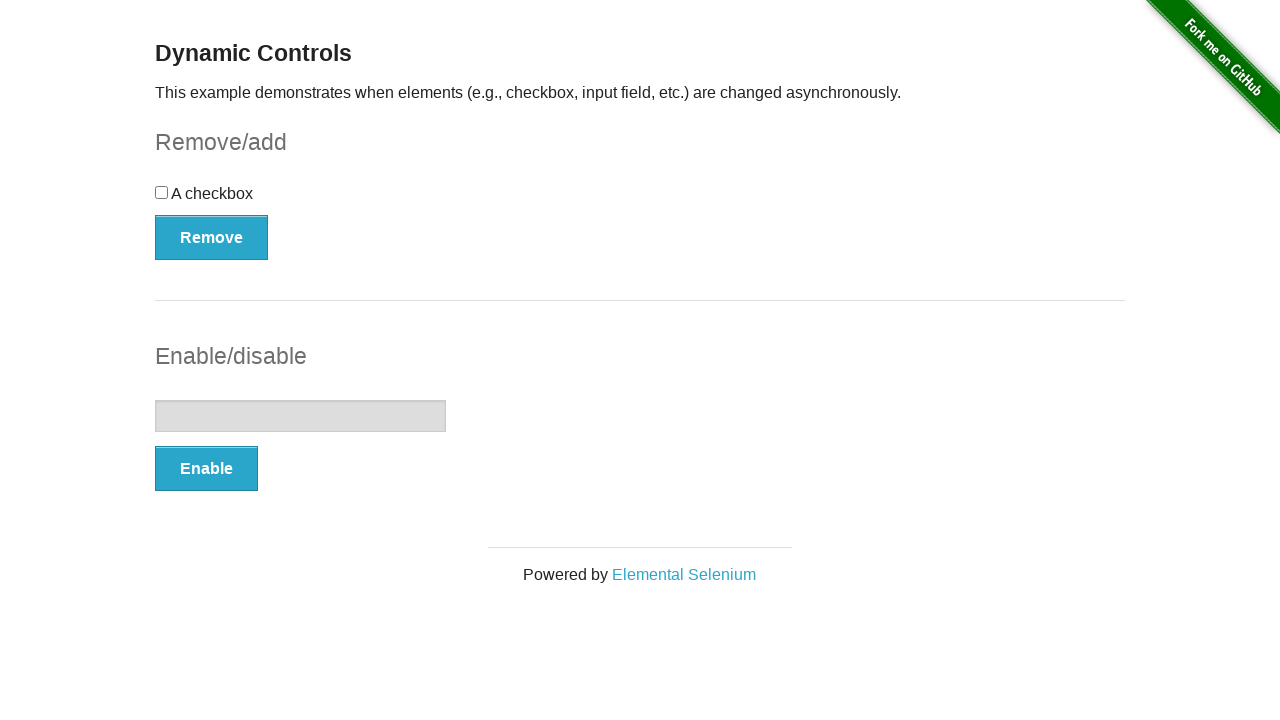

Clicked the Enable button at (206, 469) on button:text('Enable')
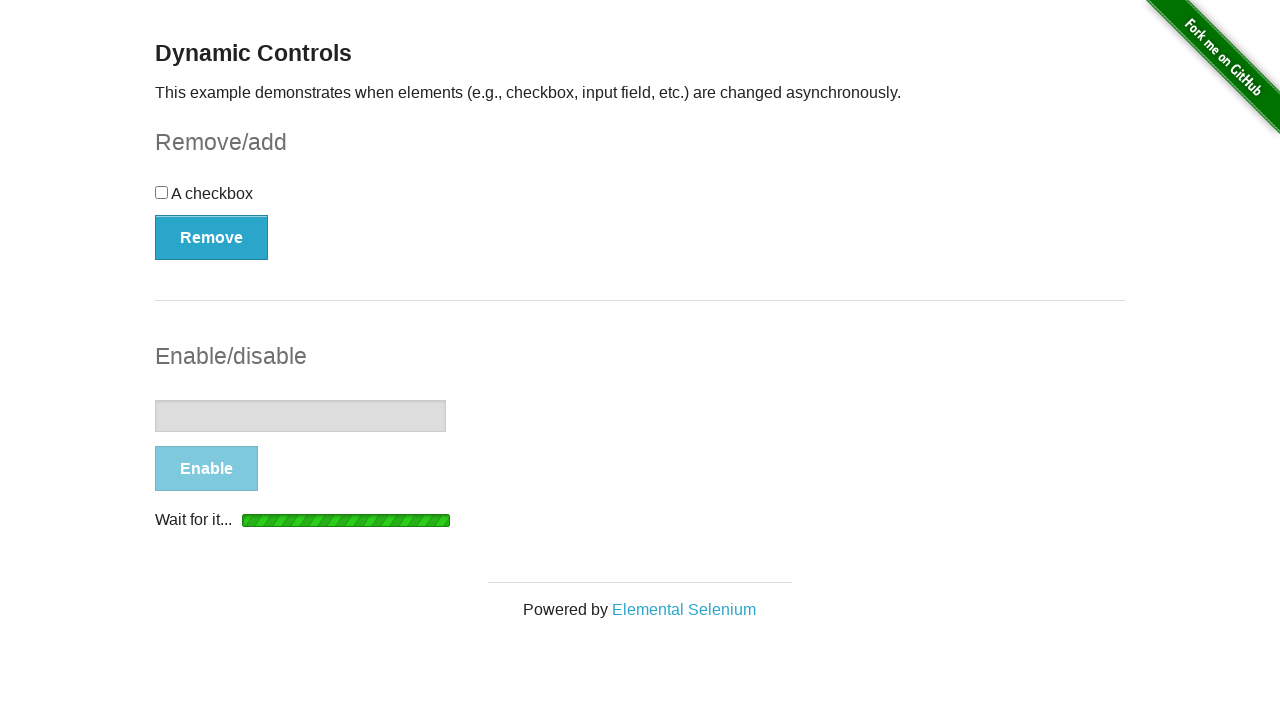

Located the "It's enabled!" message element
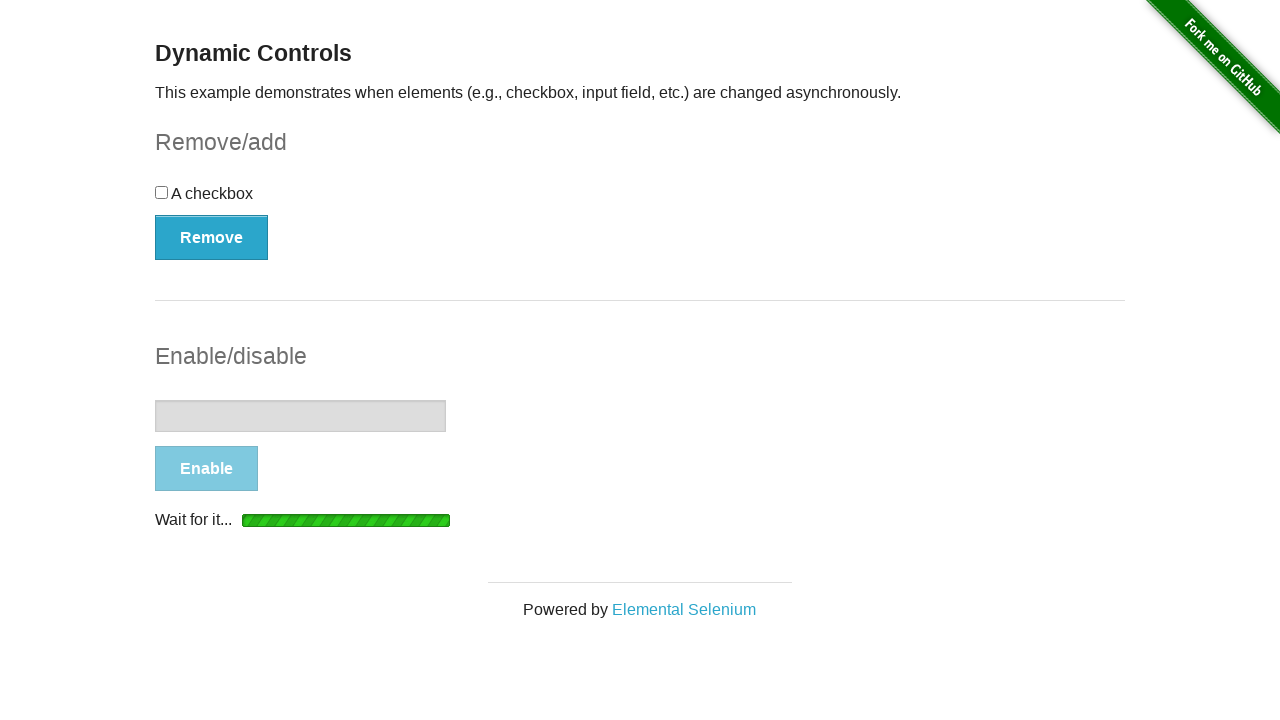

Waited for "It's enabled!" message to become visible
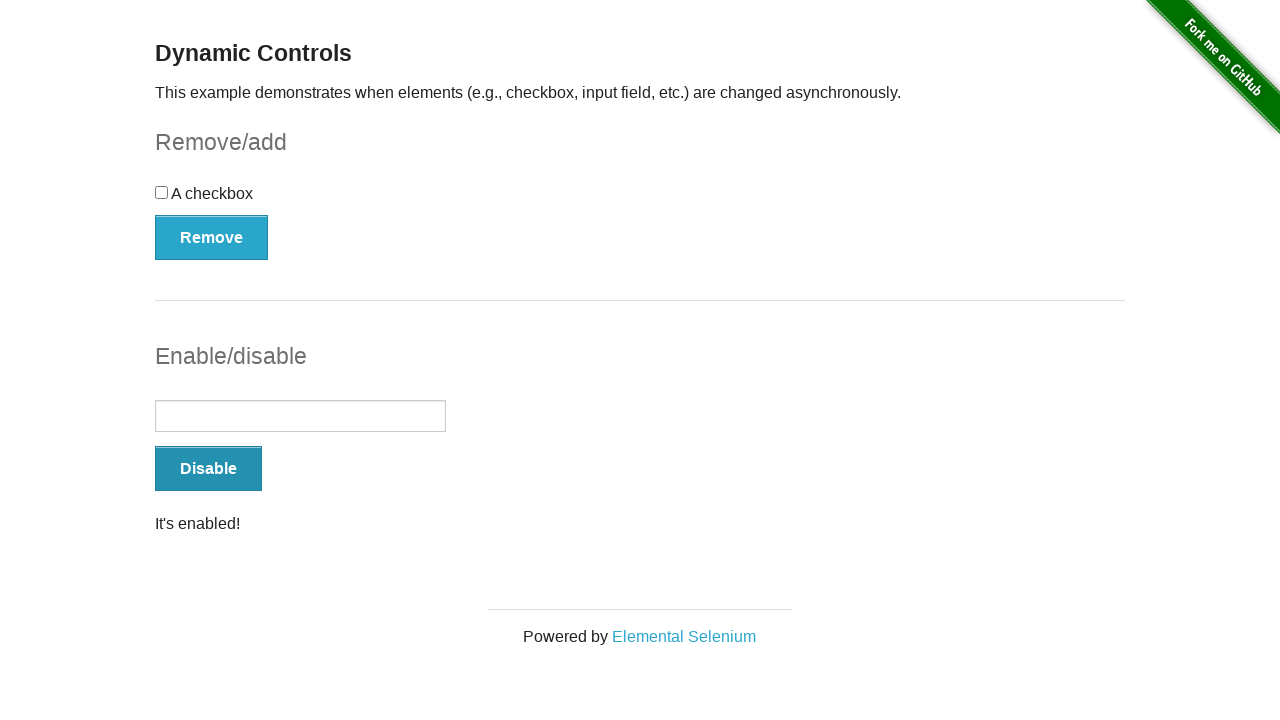

Verified that "It's enabled!" message is visible
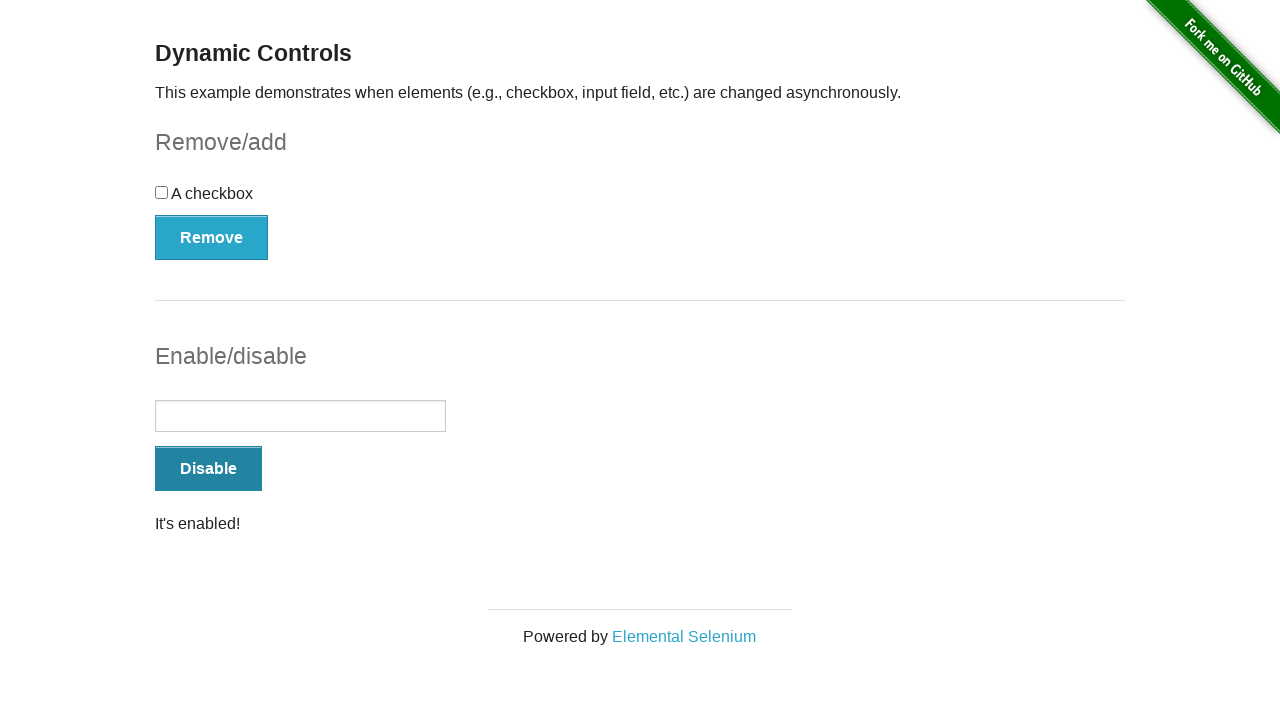

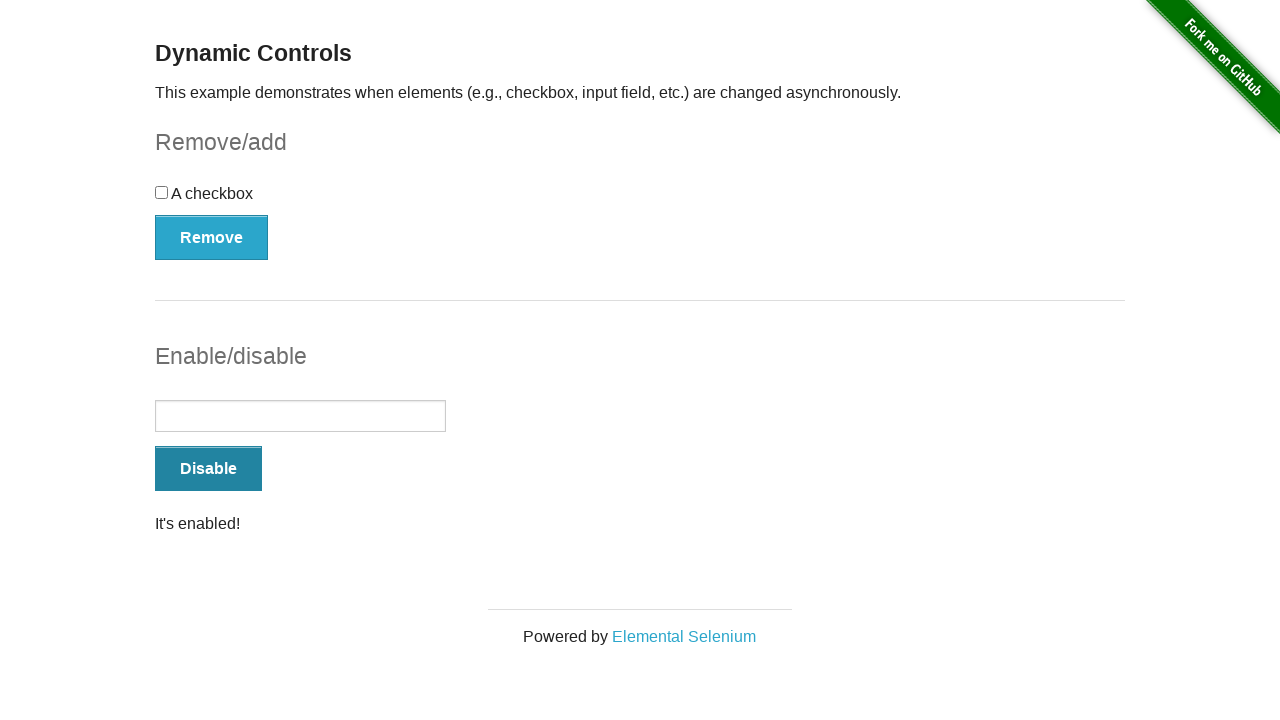